Tests XPath sibling and parent navigation by locating buttons in the header using following-sibling and parent axis selectors, then verifying their text content.

Starting URL: https://rahulshettyacademy.com/AutomationPractice/

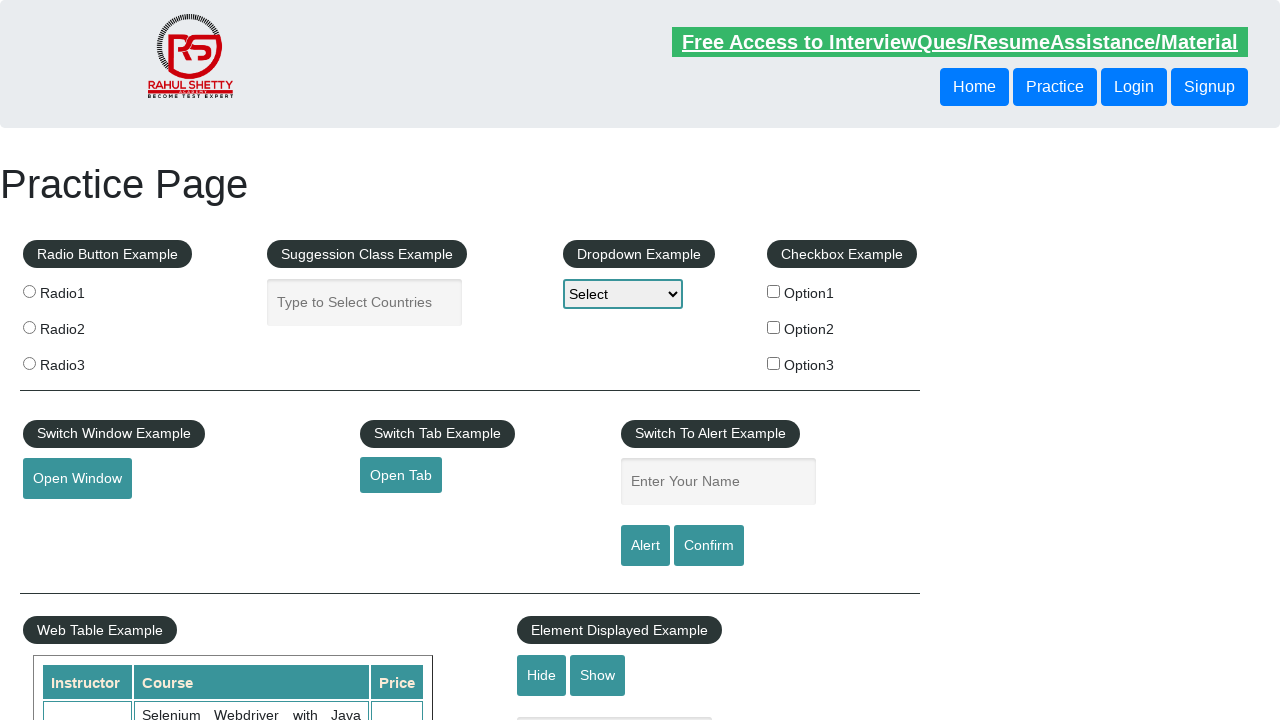

Navigated to AutomationPractice page
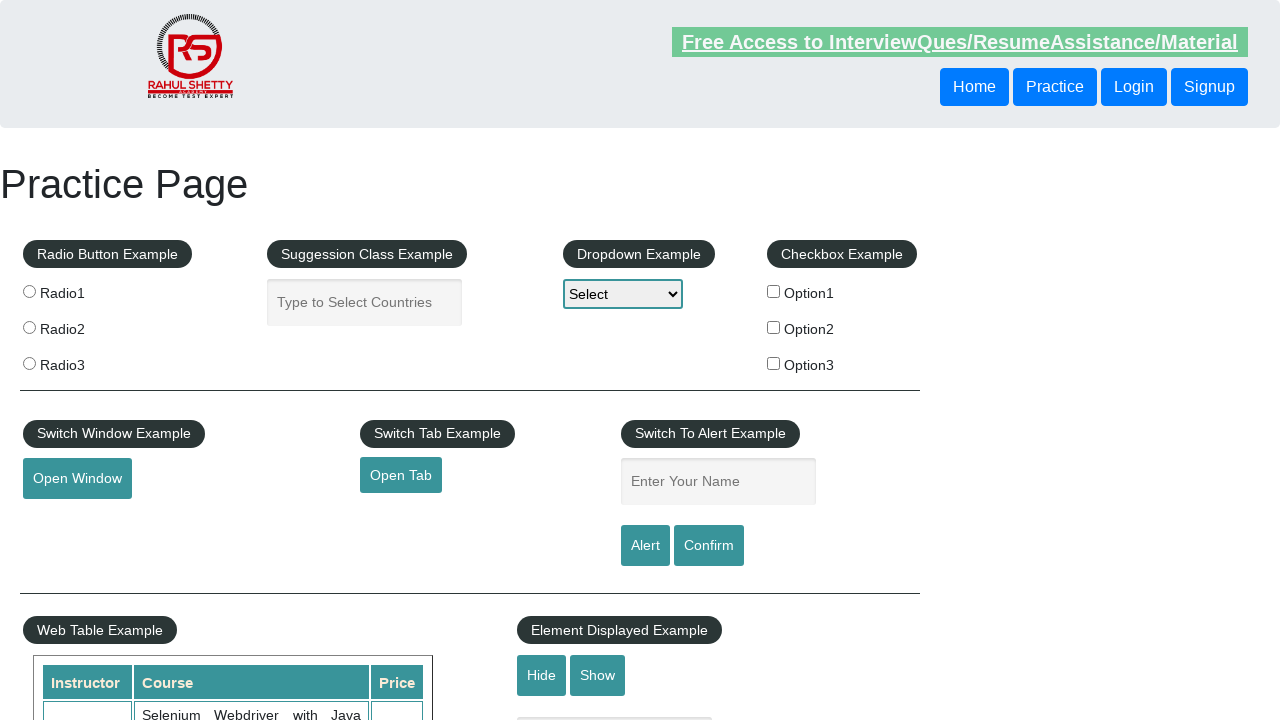

Located button using following-sibling XPath selector
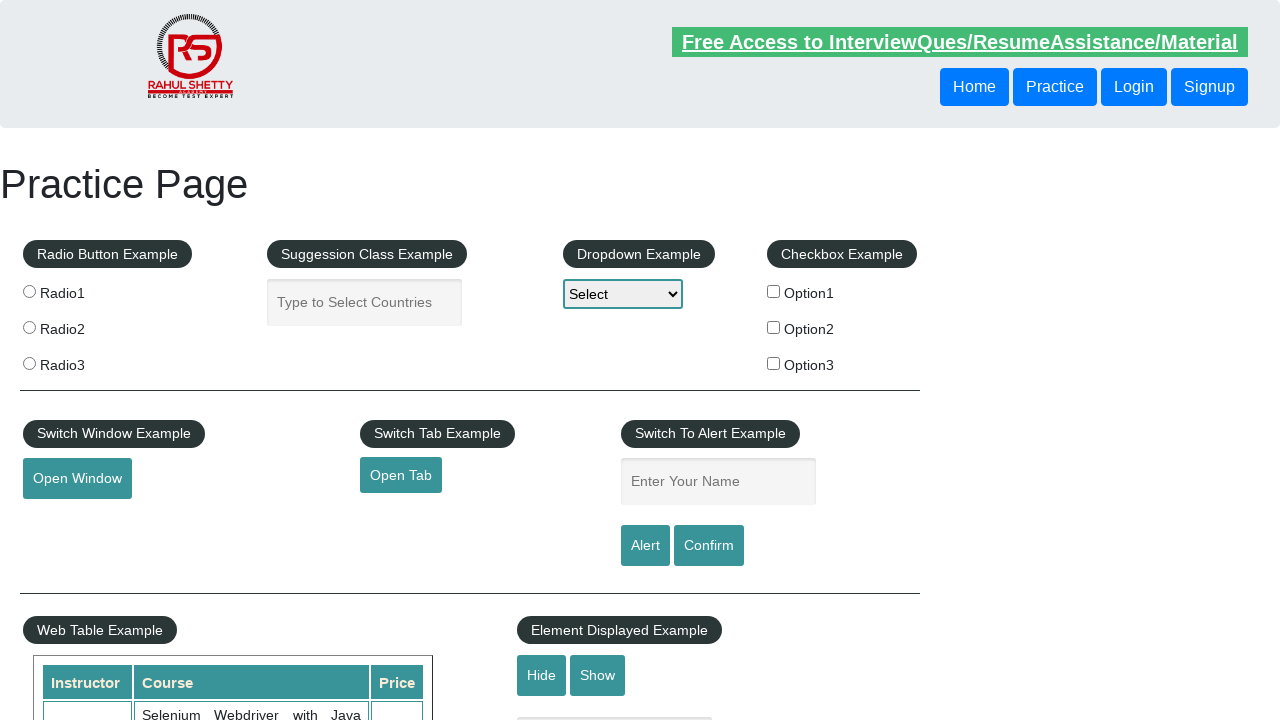

Sibling button became visible
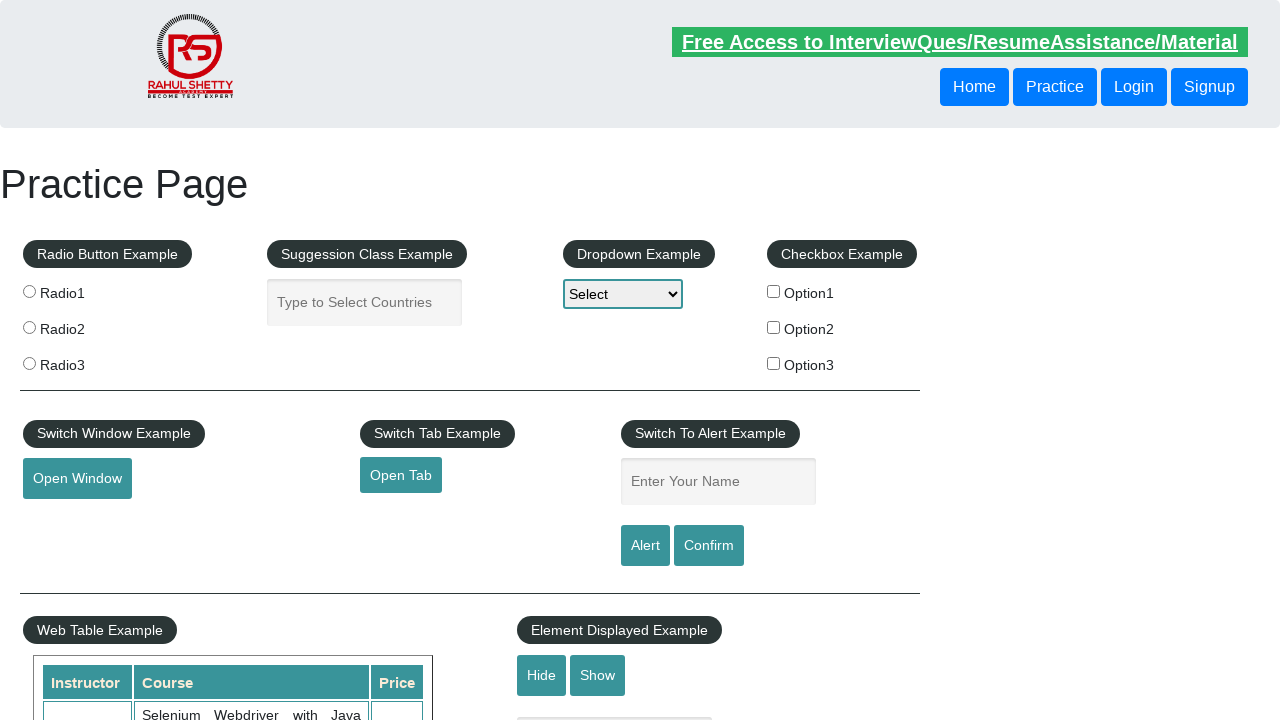

Retrieved sibling button text content: 'Login'
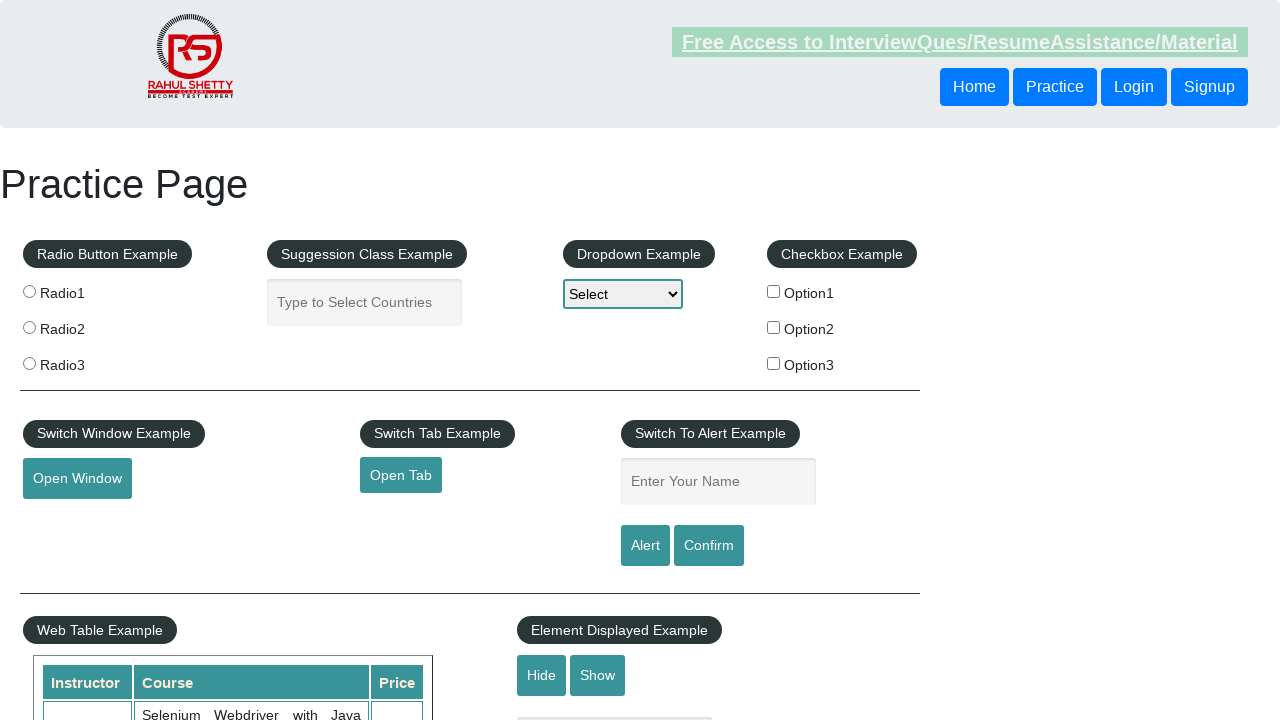

Located button using parent axis XPath selector
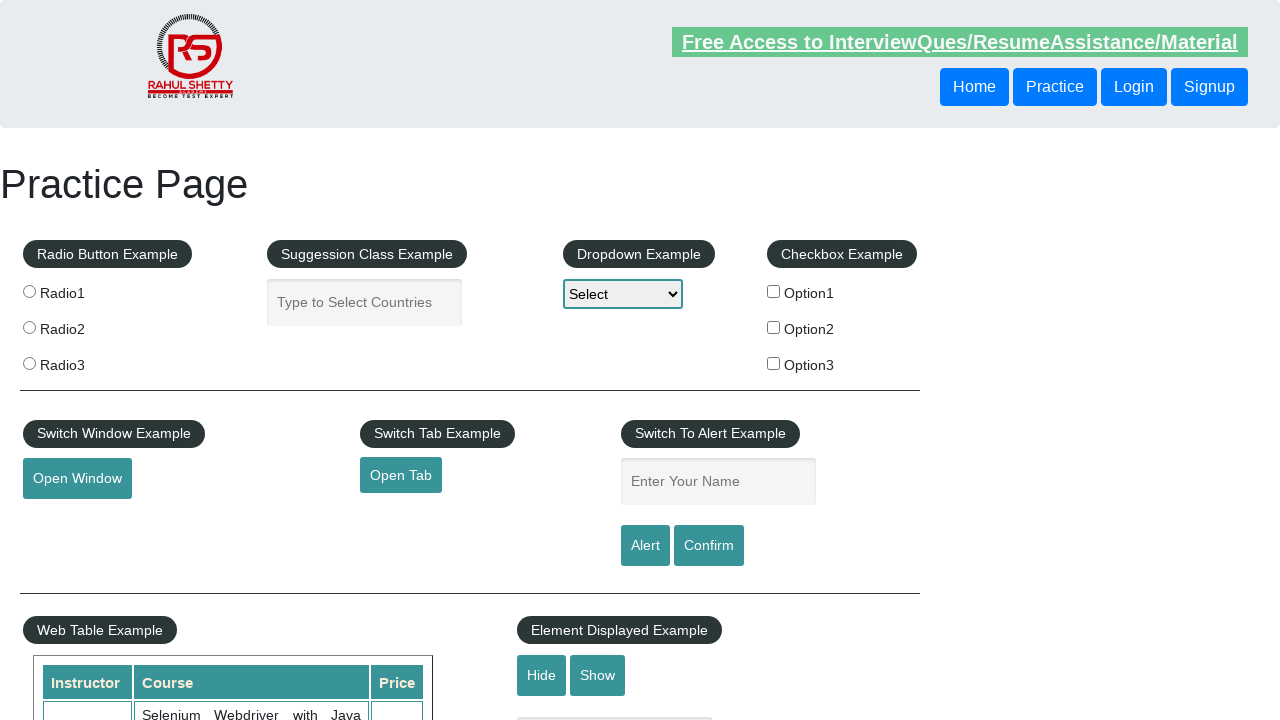

Retrieved parent axis button text content: 'Login'
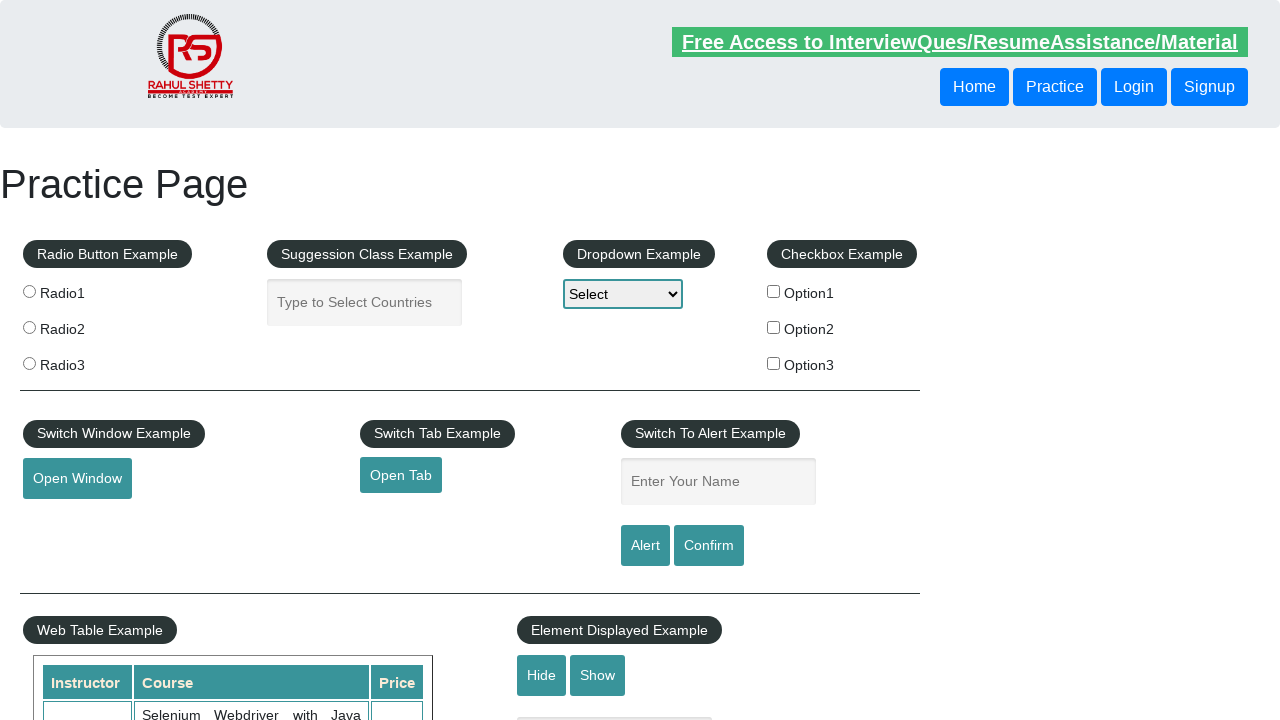

Verified sibling button text is not None
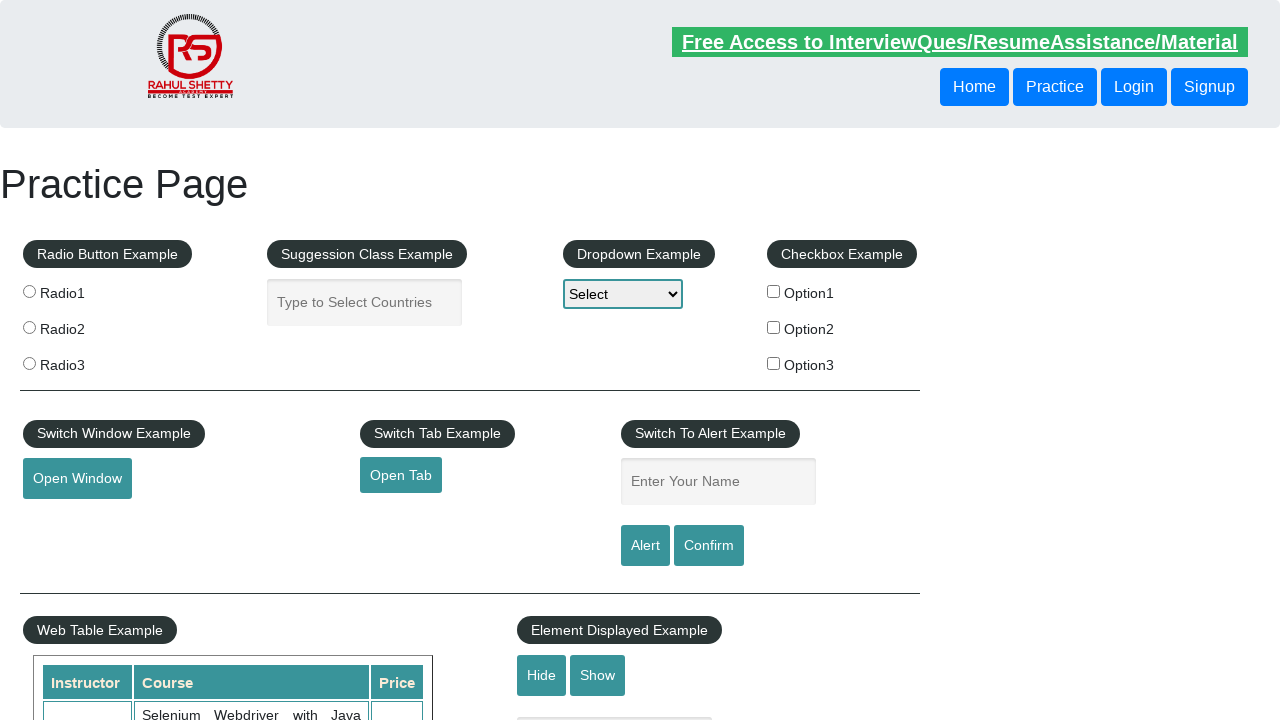

Verified parent axis button text is not None
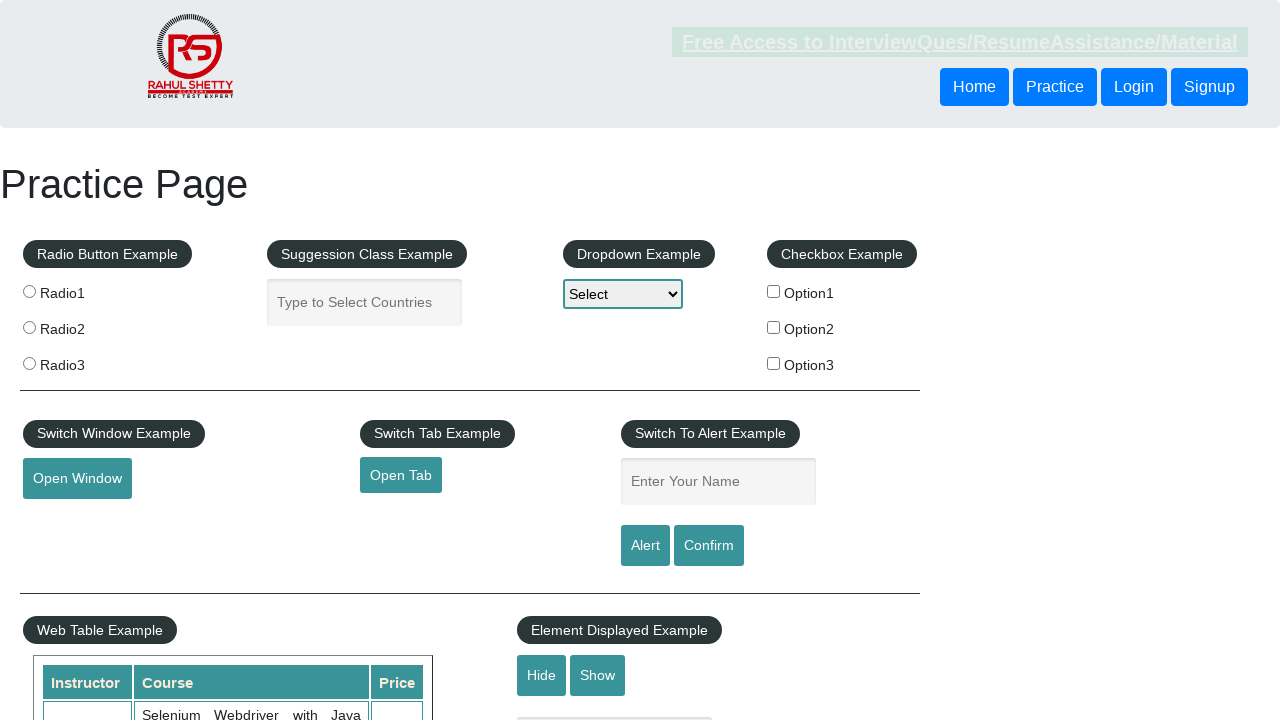

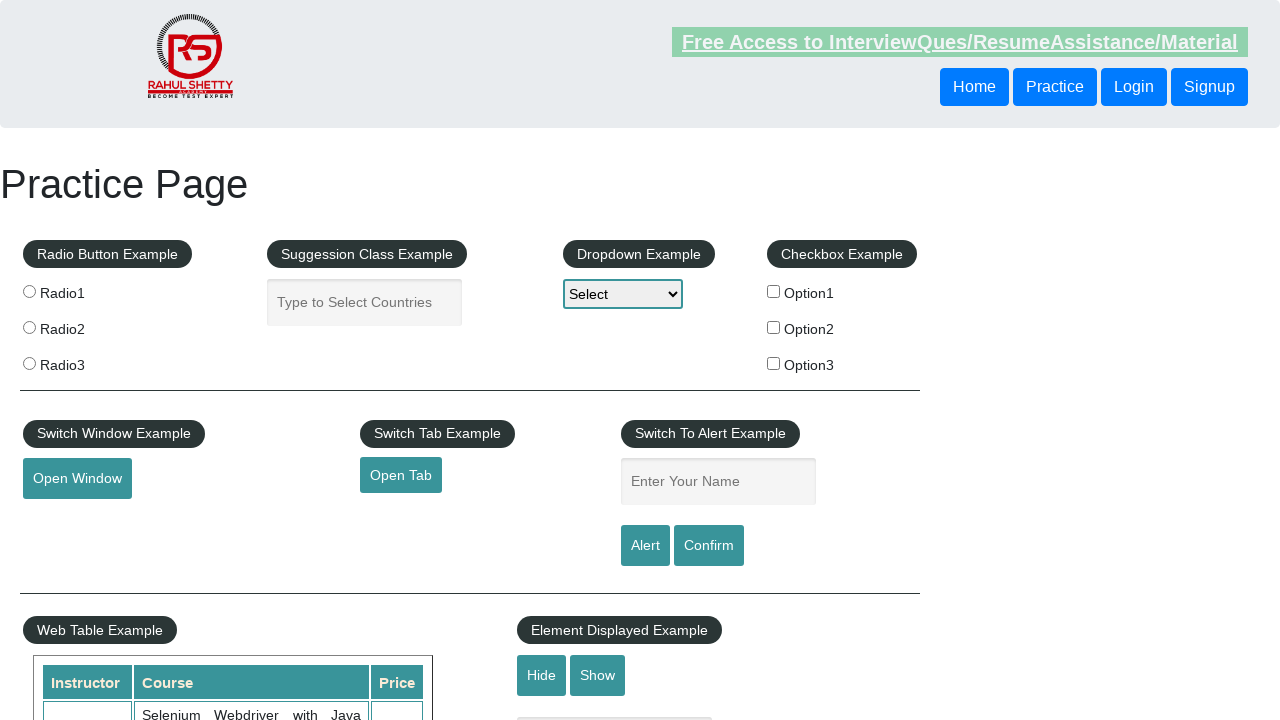